Tests JavaScript alert handling by interacting with different types of alerts - regular alert, confirm dialog, and prompt dialog

Starting URL: https://practice.cydeo.com/javascript_alerts

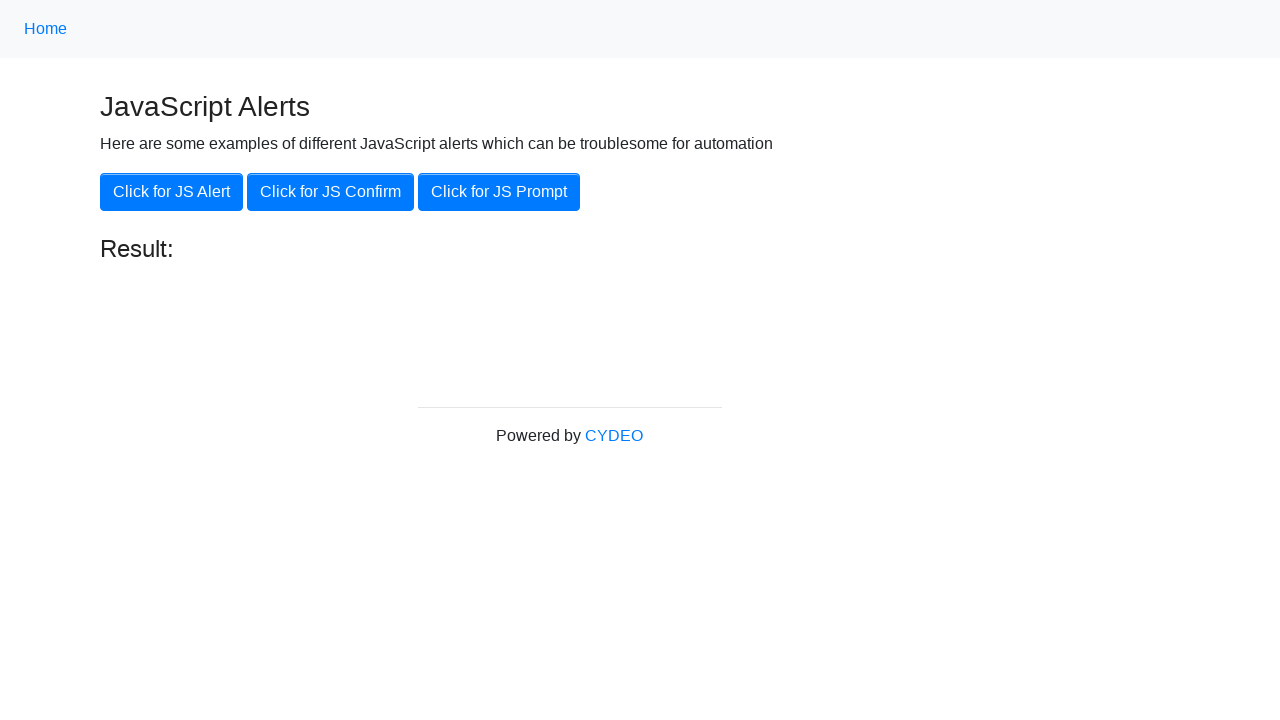

Clicked button to trigger regular JavaScript alert at (172, 192) on xpath=//button[.='Click for JS Alert']
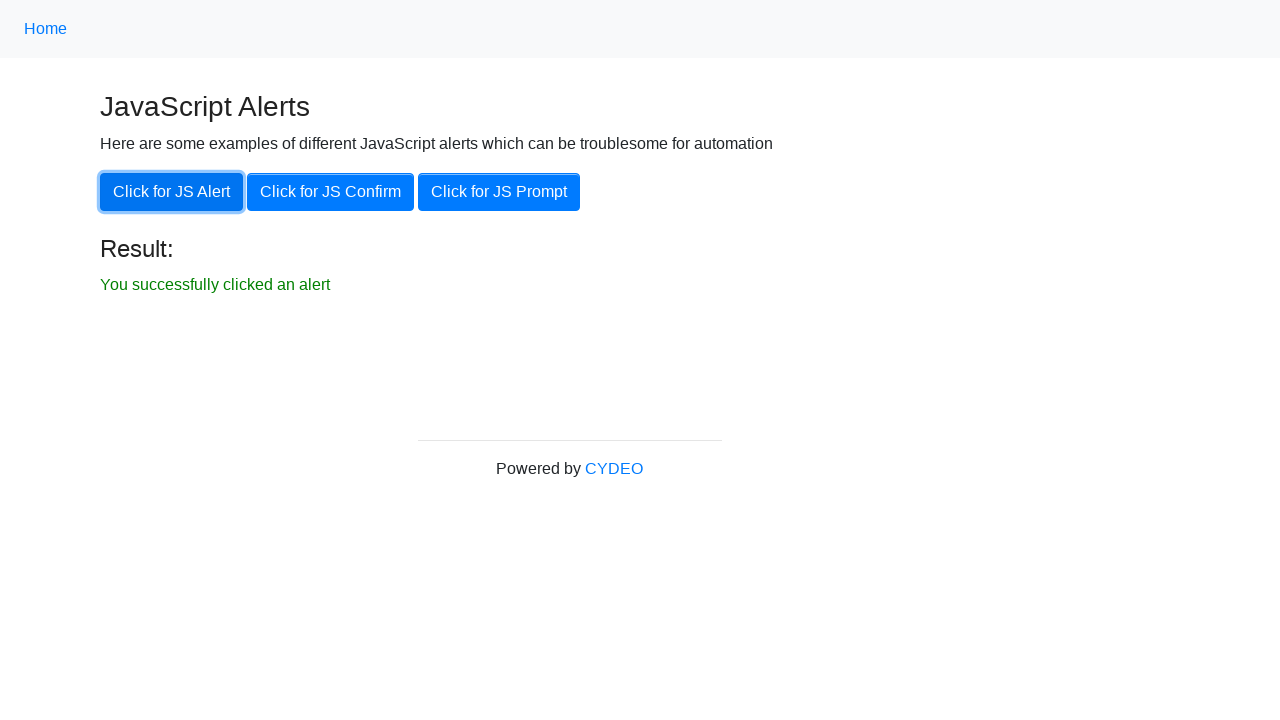

Set up dialog handler to accept the alert
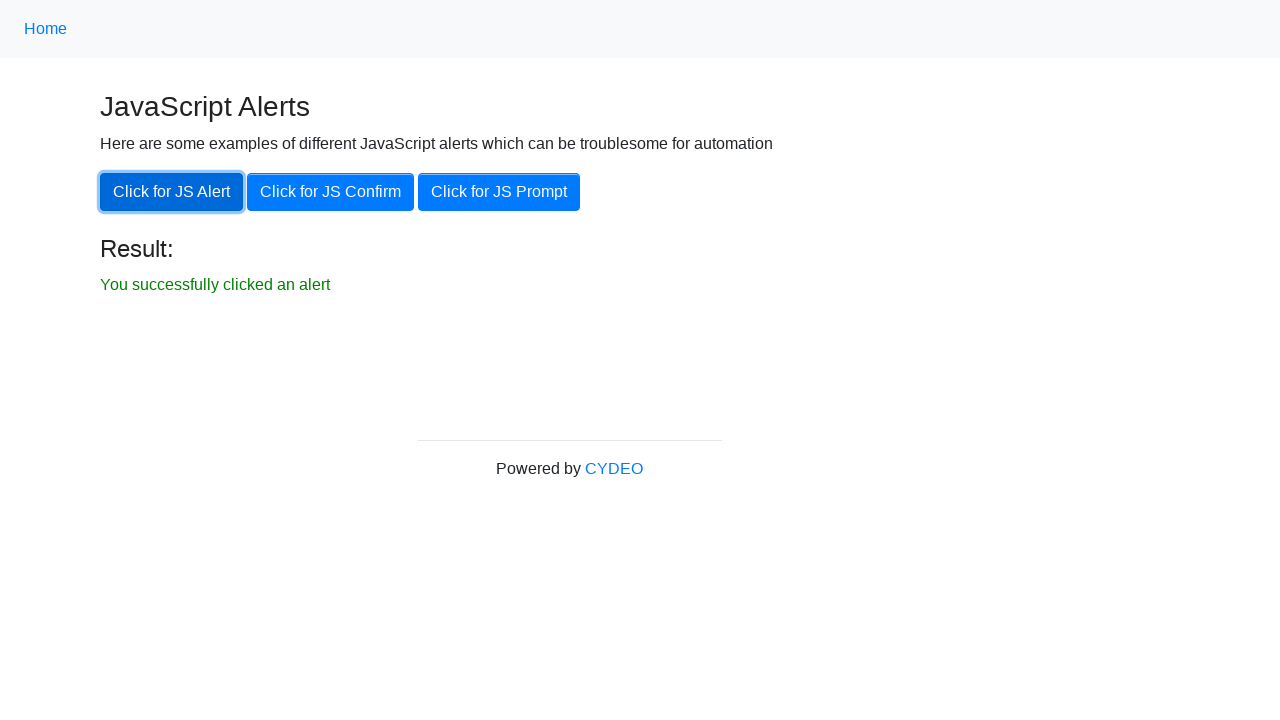

Waited for alert to be processed
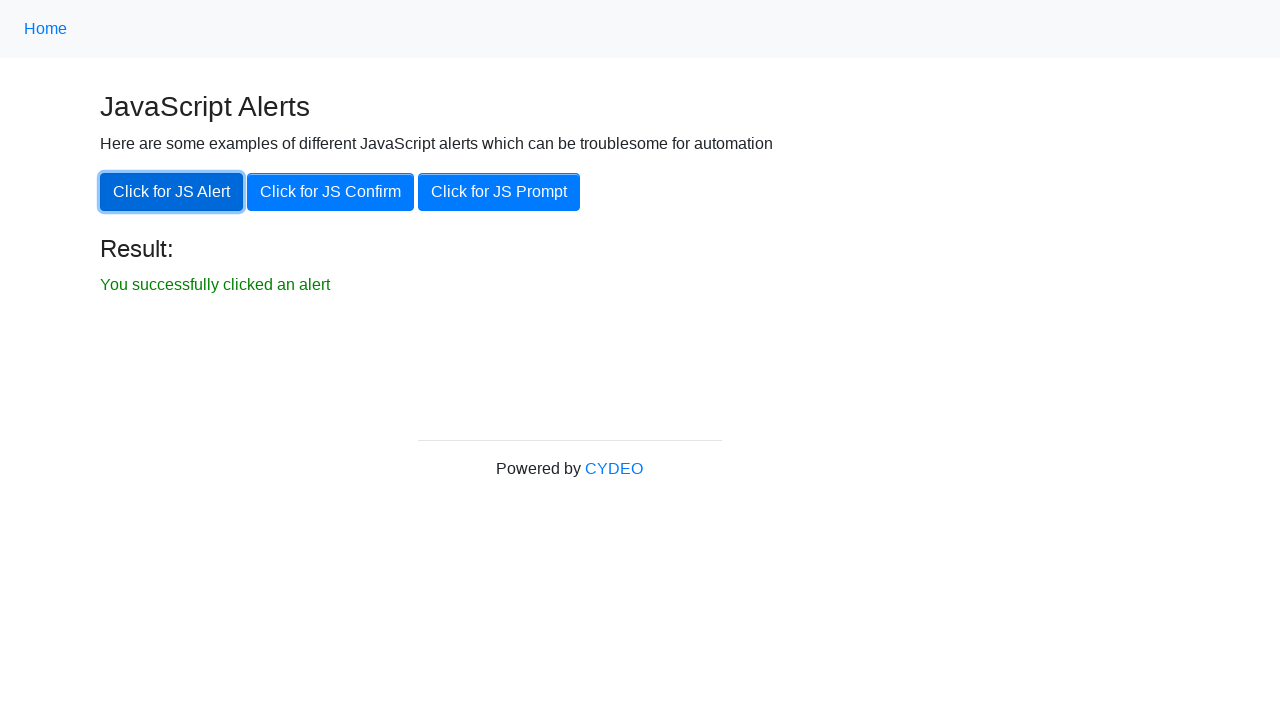

Clicked button to trigger confirm dialog at (330, 192) on xpath=//button[.='Click for JS Confirm']
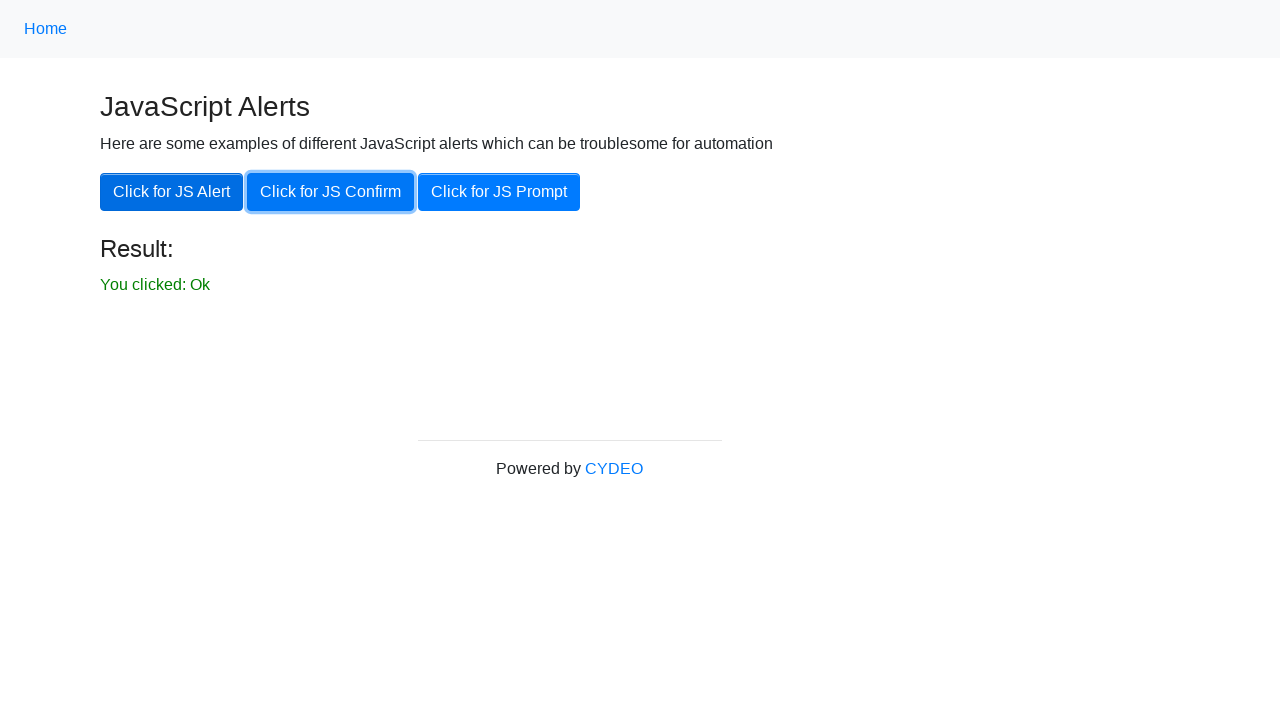

Set up dialog handler to dismiss the confirm dialog
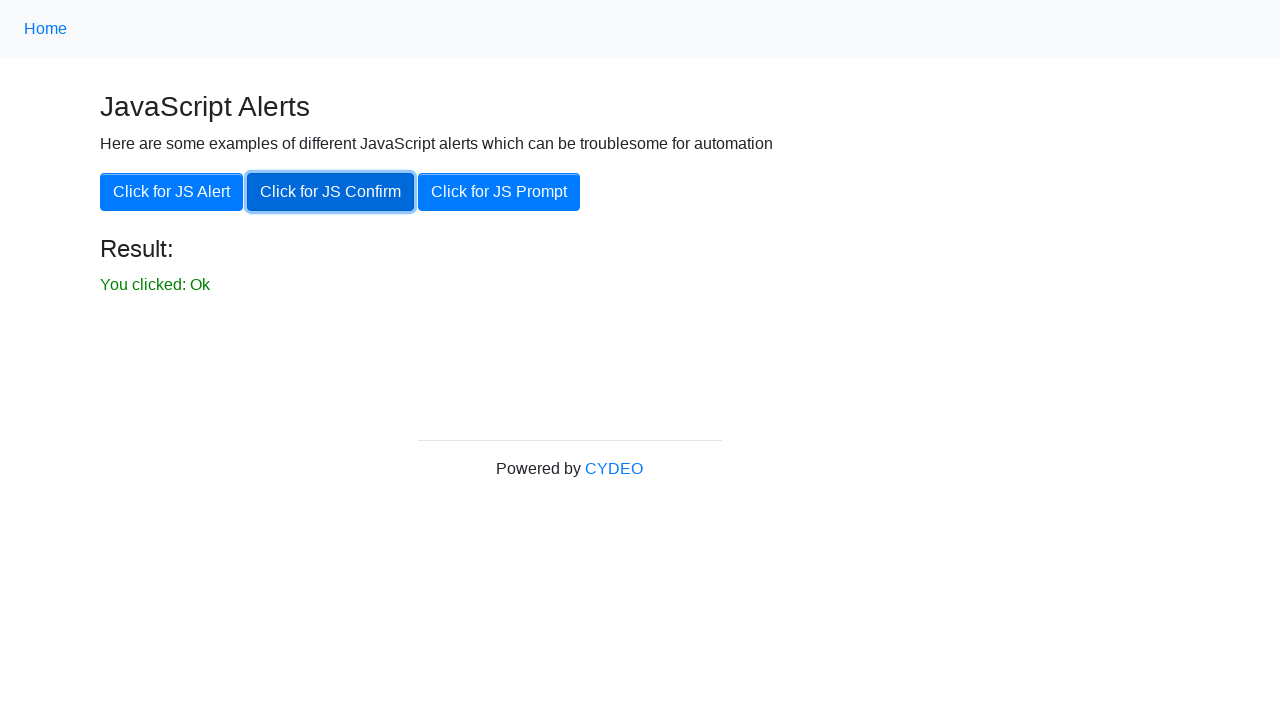

Waited for confirm dialog to be processed
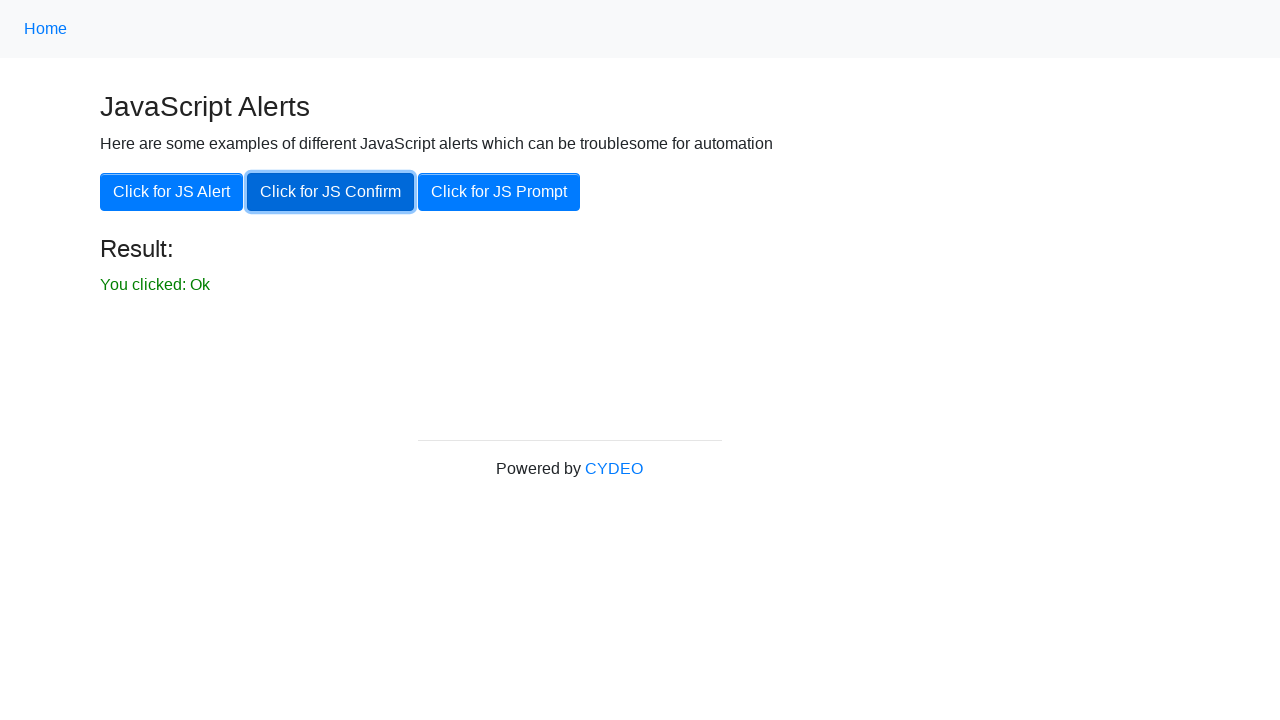

Clicked button to trigger prompt dialog at (499, 192) on xpath=//button[.='Click for JS Prompt']
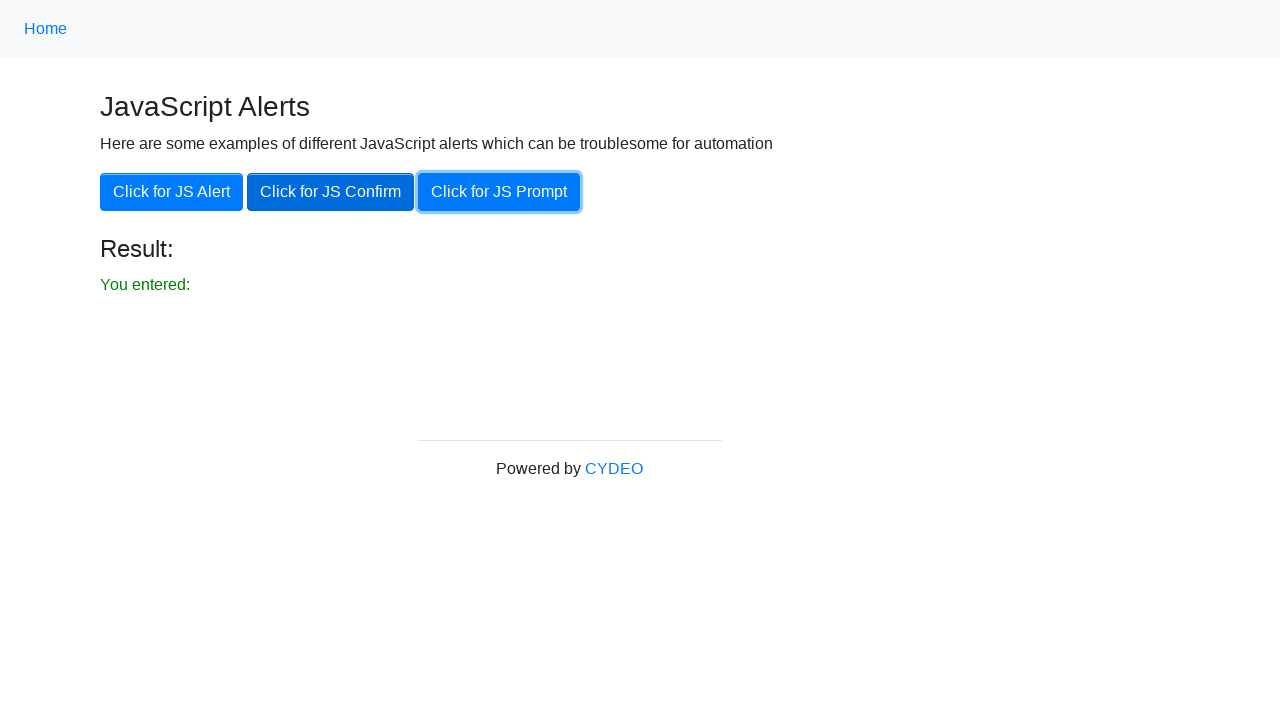

Set up dialog handler to accept the prompt dialog
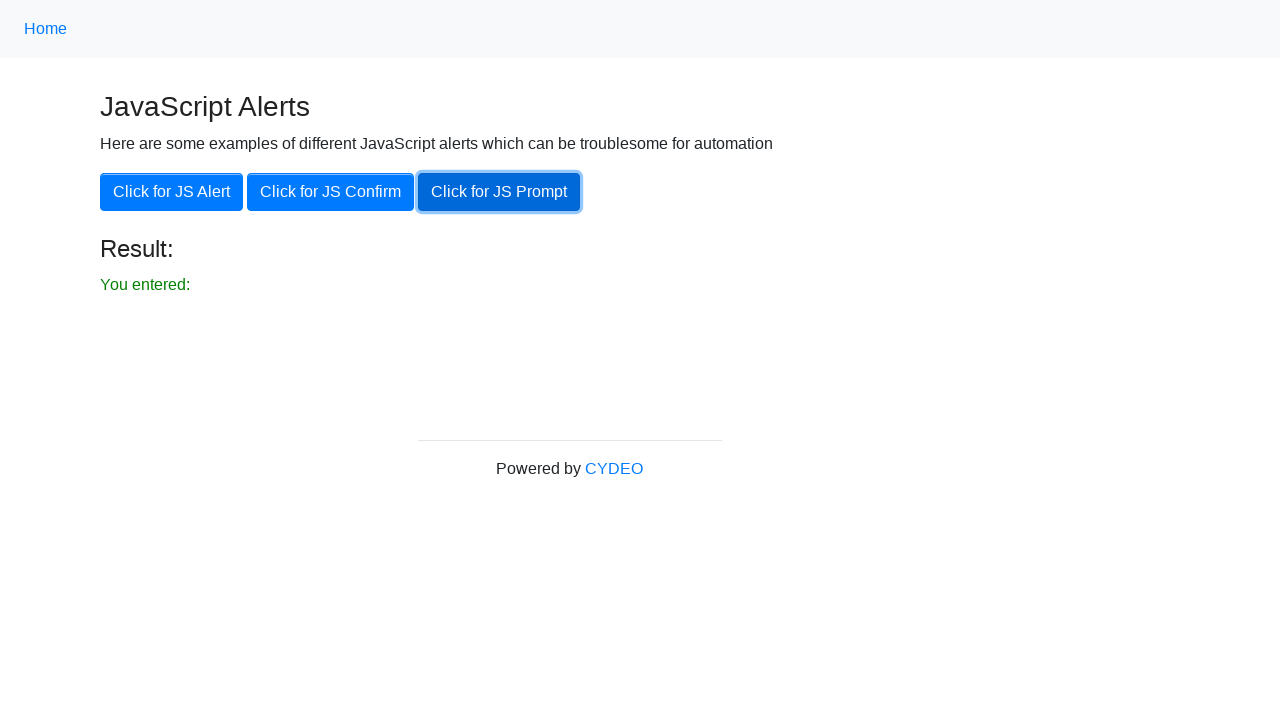

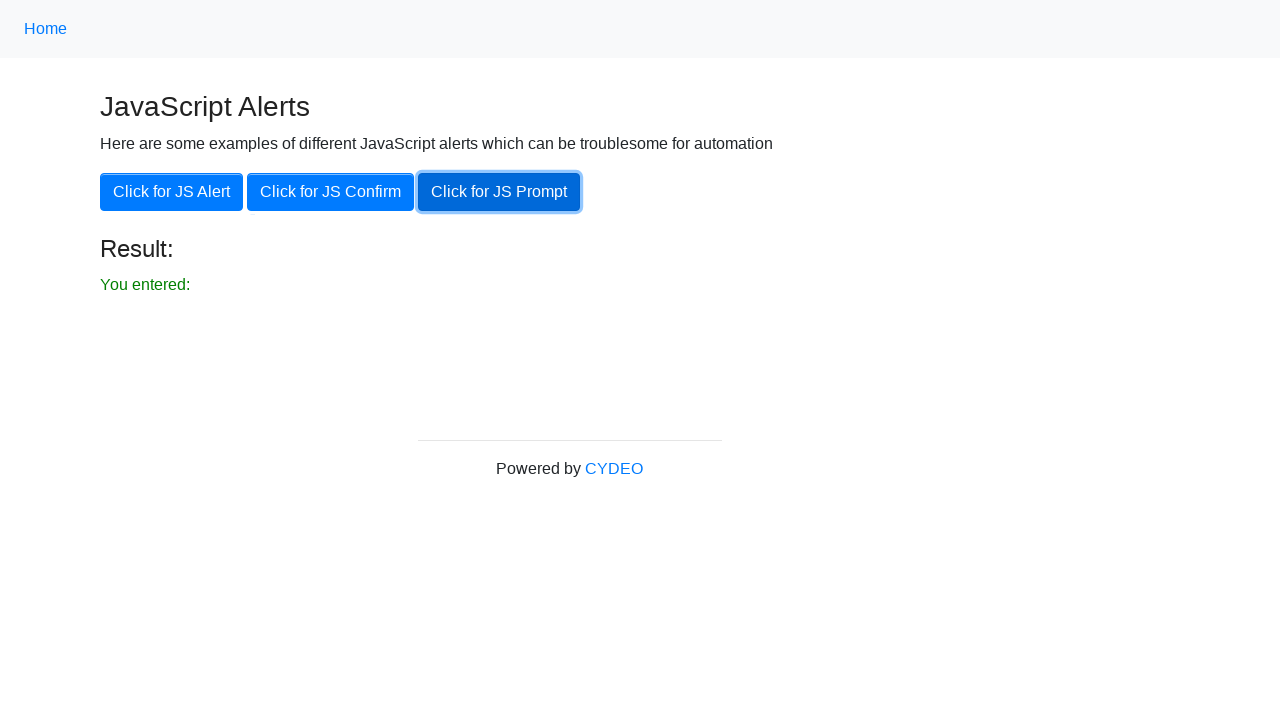